Navigates to Form Authentication page, submits invalid credentials, and verifies the error message contains expected text

Starting URL: https://the-internet.herokuapp.com/

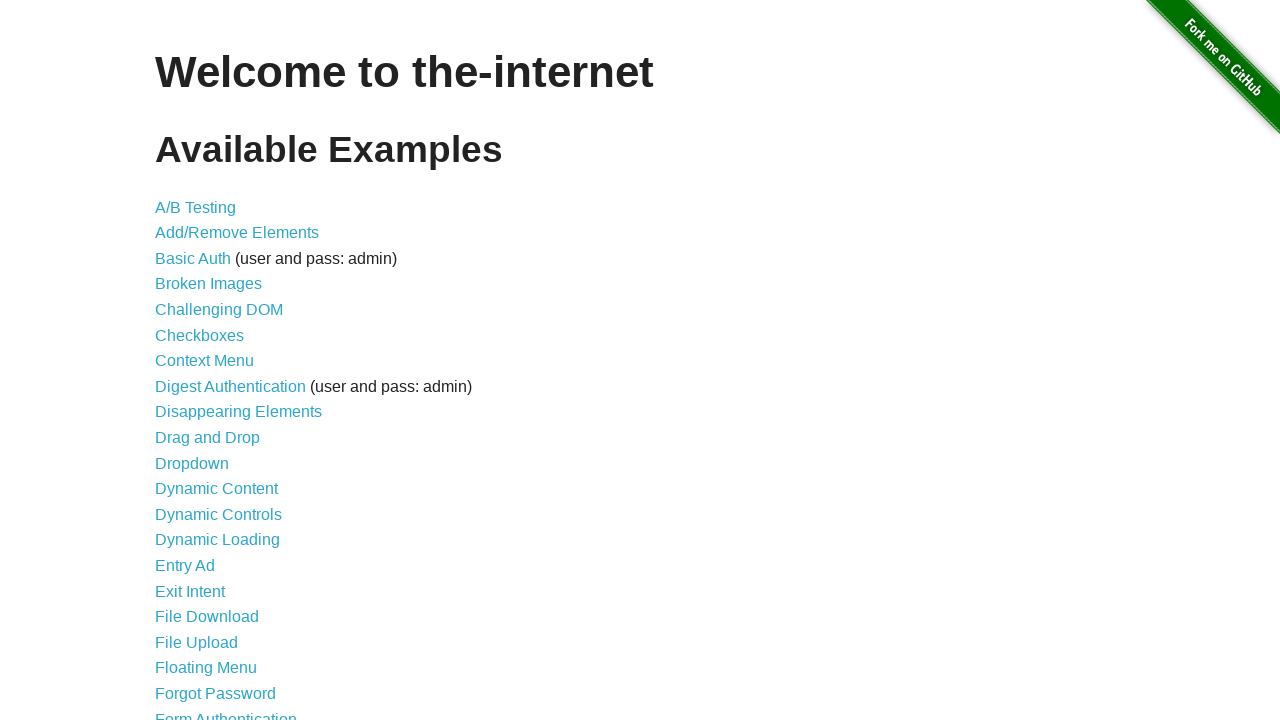

Clicked on Form Authentication link at (226, 712) on text=Form Authentication
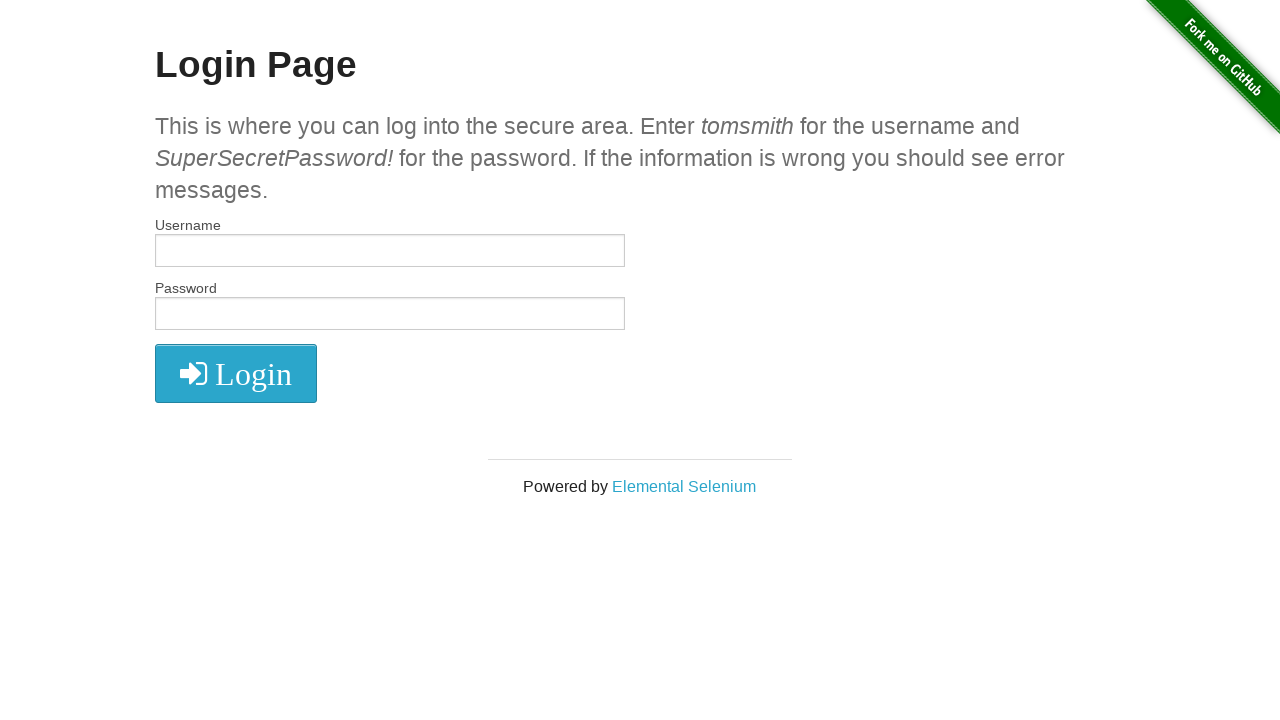

Filled username field with 'invaliduser' on input[name='username']
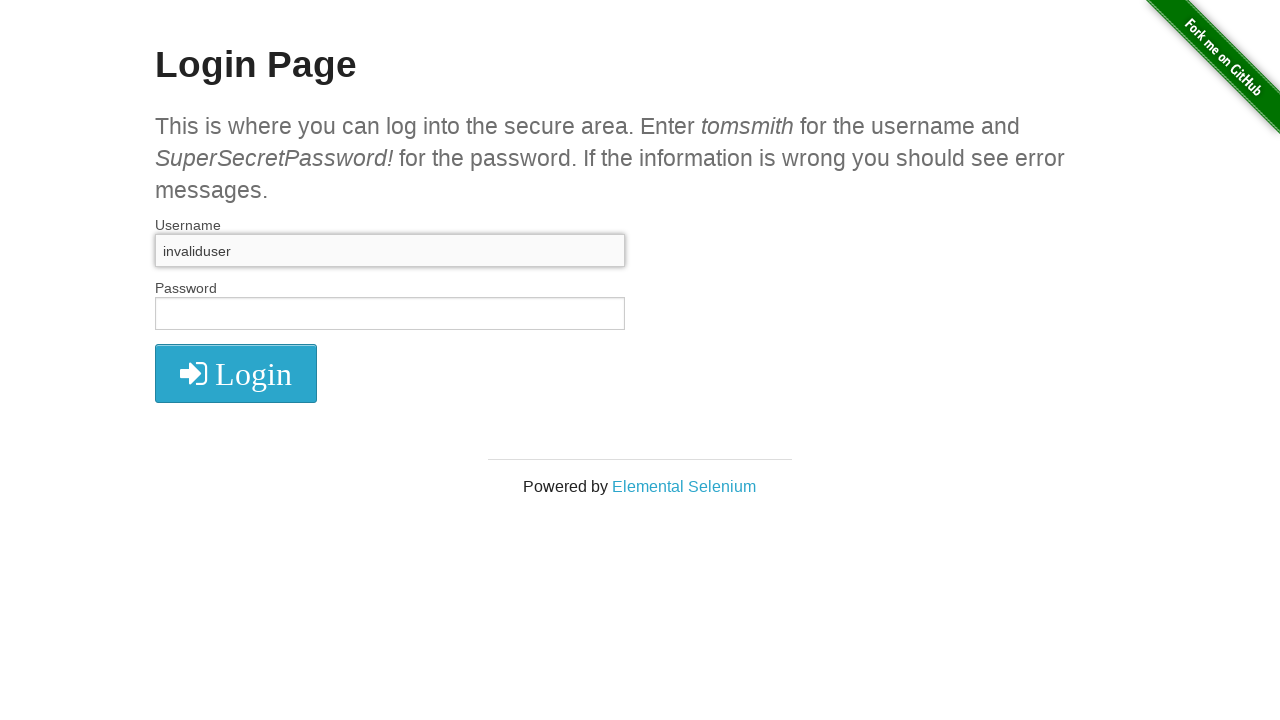

Filled password field with 'invalidpass' on input[name='password']
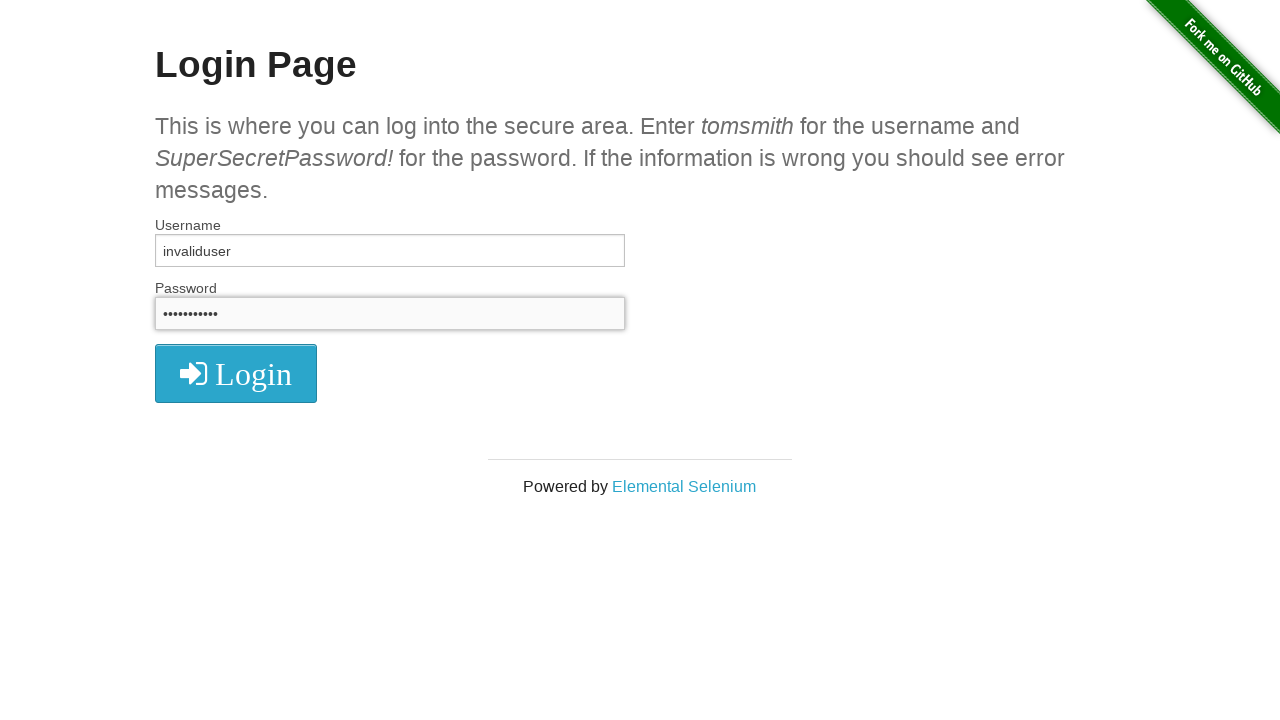

Clicked login button at (236, 374) on i
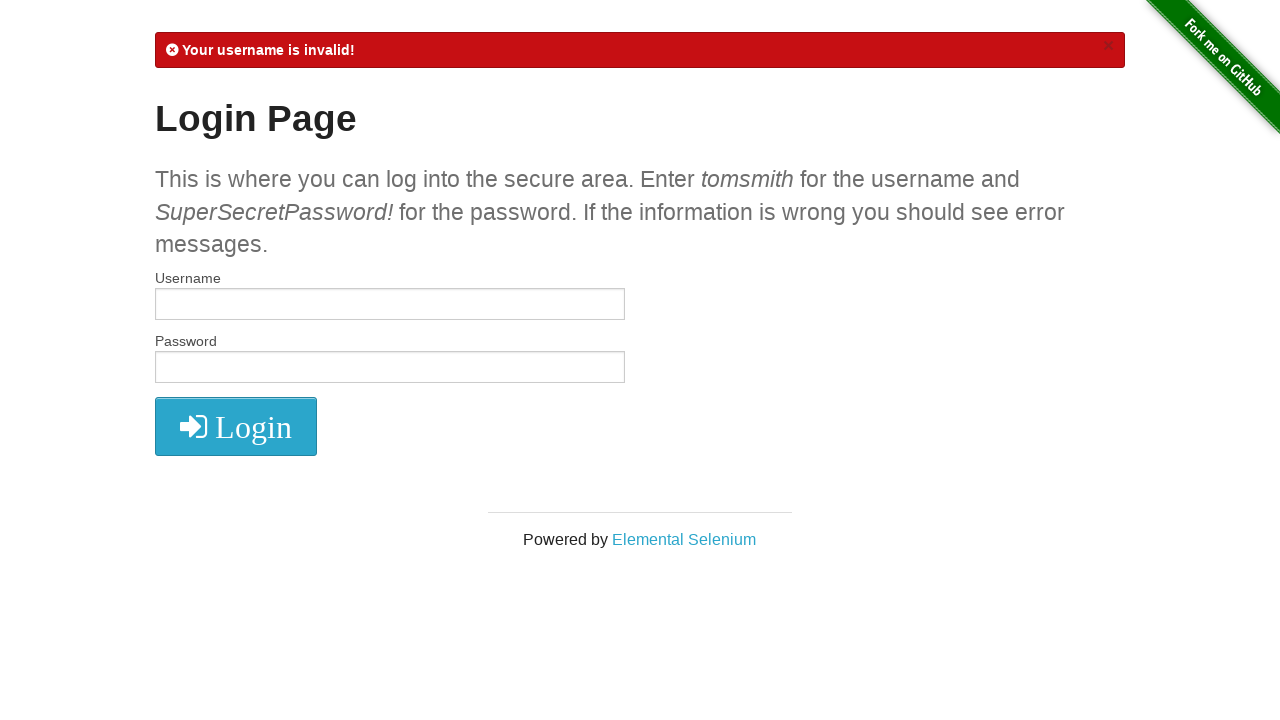

Verified error message contains 'Your username is invalid!'
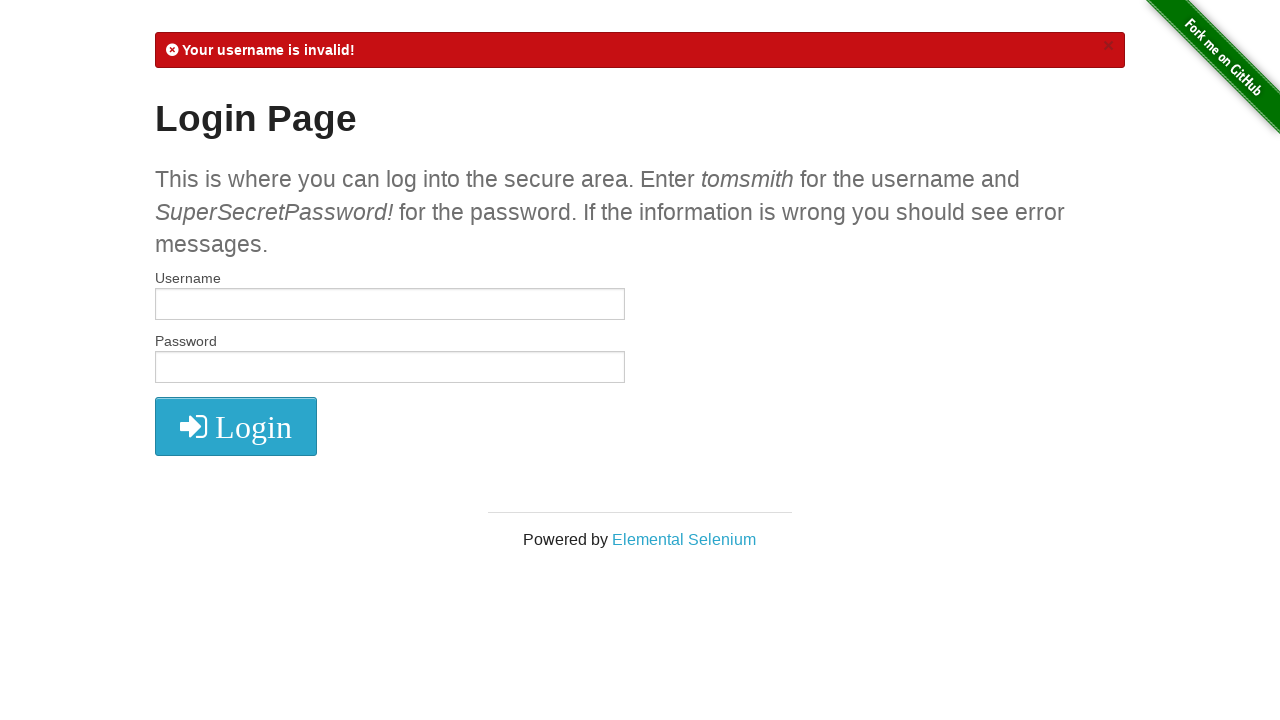

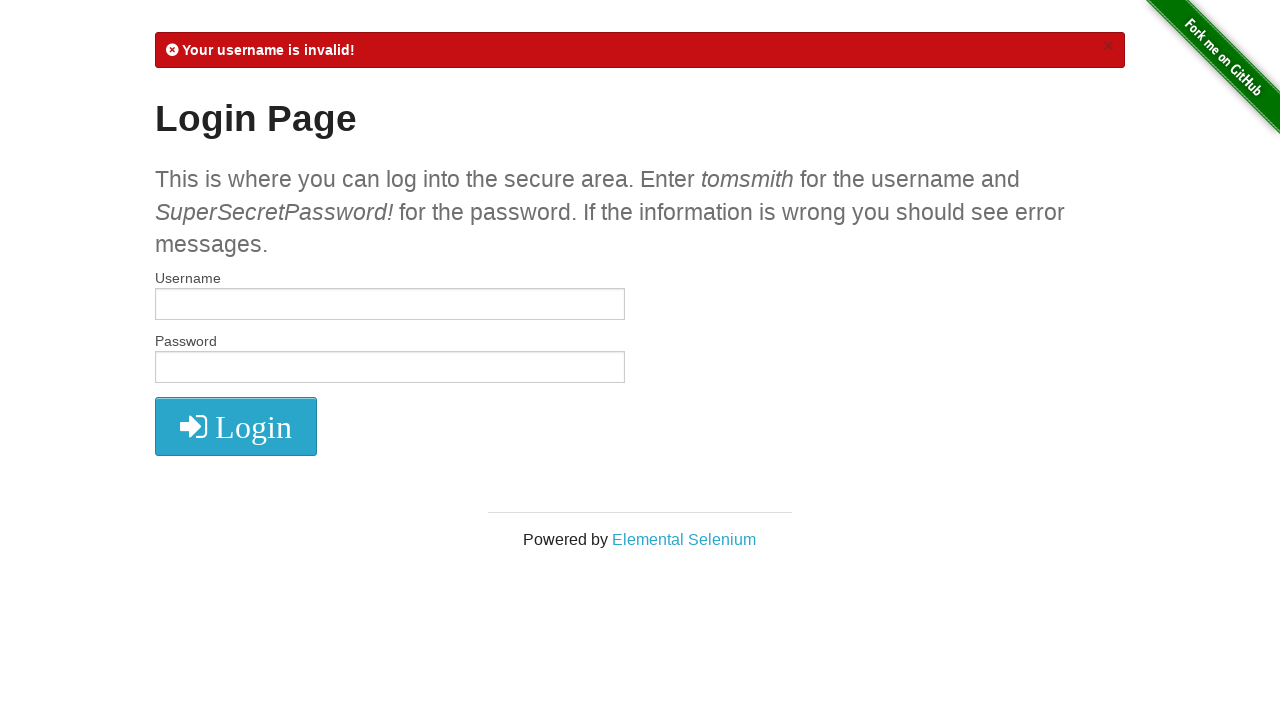